Tests drag and drop functionality on a jQuery UI slider by dragging the slider handle to a new position

Starting URL: https://jqueryui.com/slider/

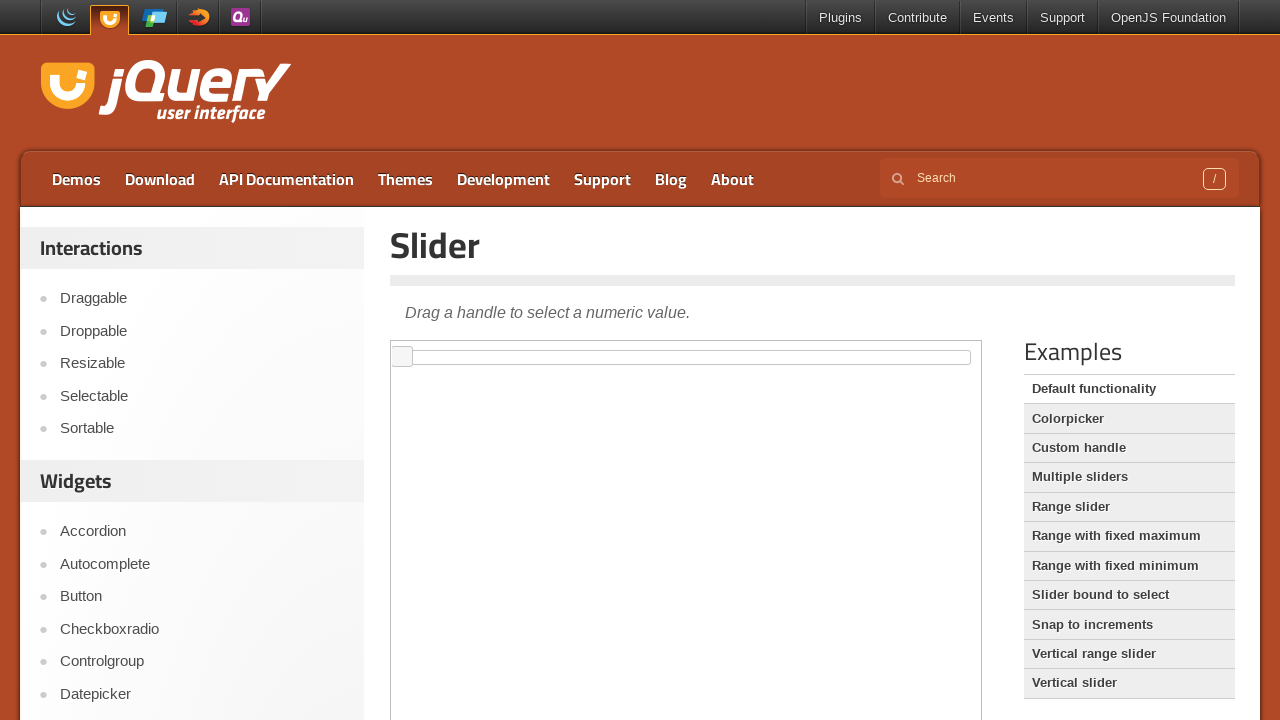

Located the iframe containing the jQuery UI slider
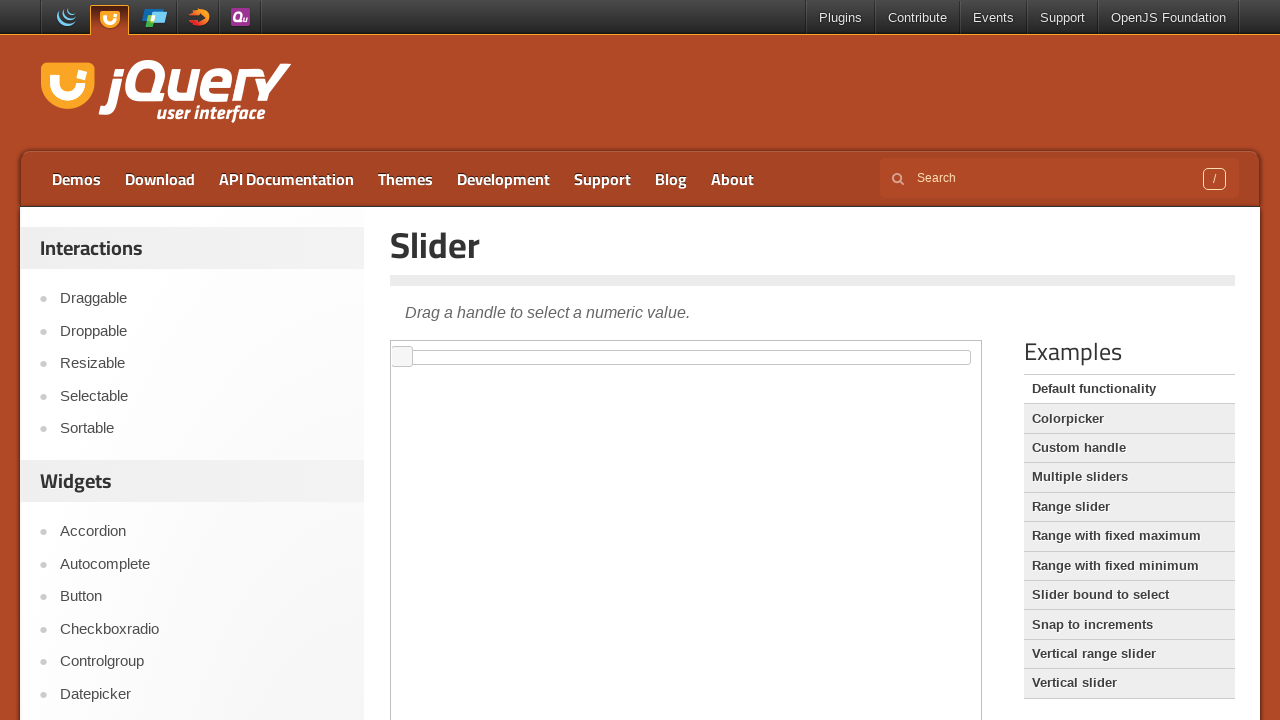

Located the slider element within the iframe
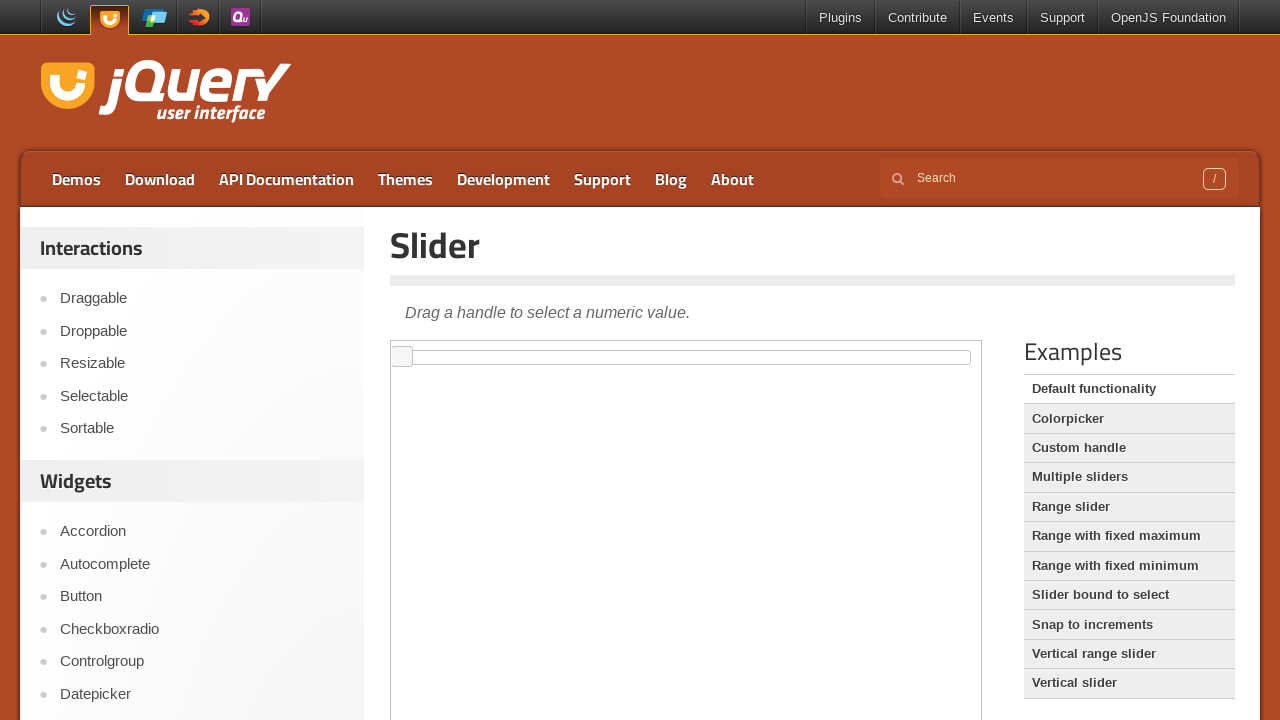

Located the slider handle (draggable element)
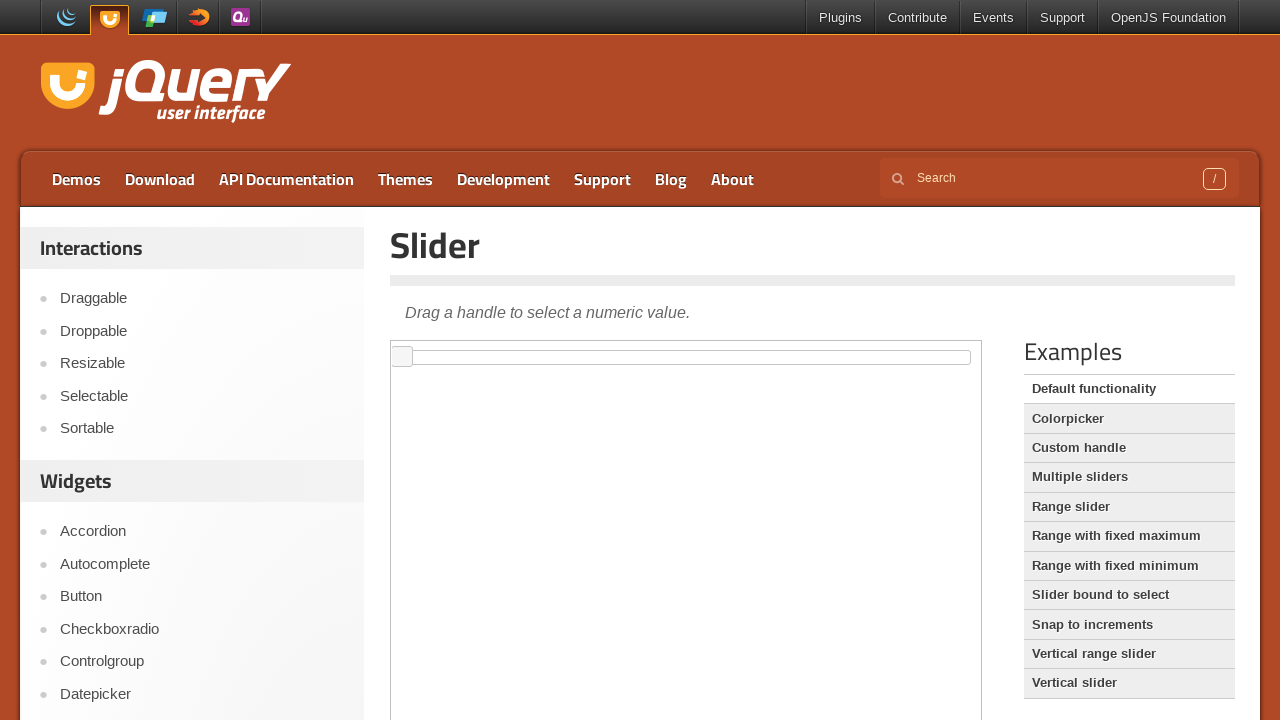

Dragged the slider handle 70 pixels to the right at (463, 347)
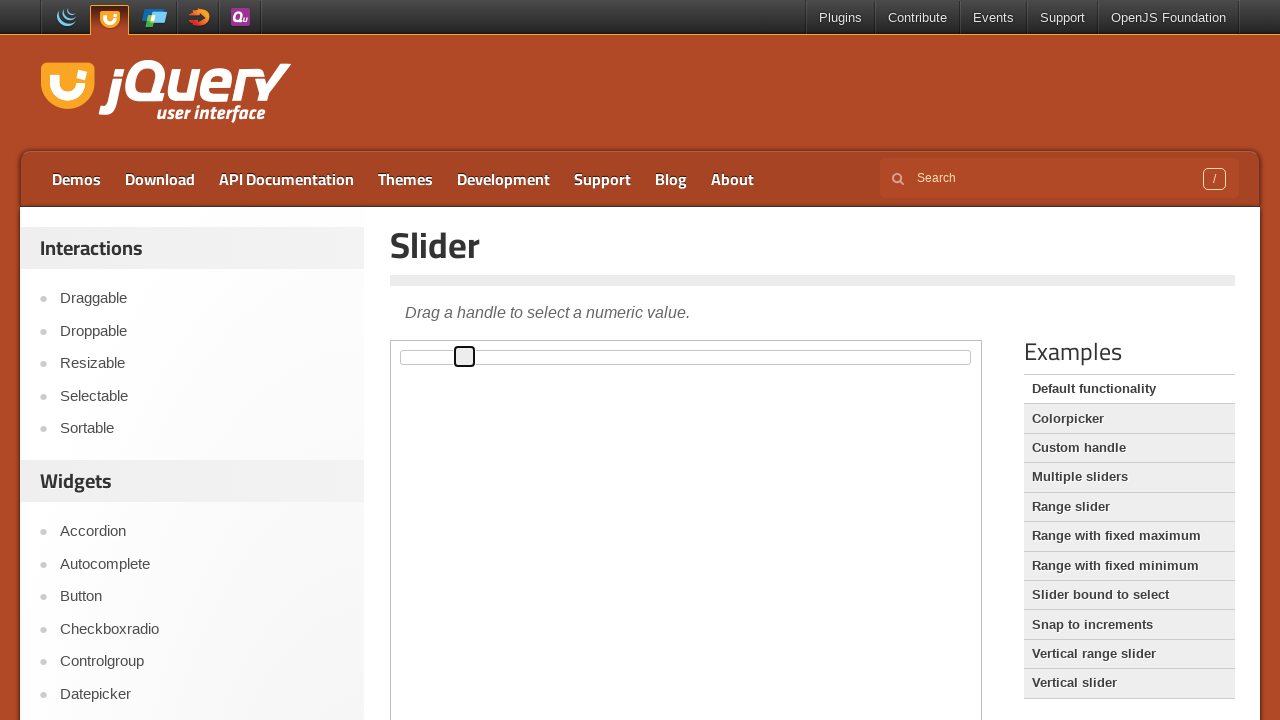

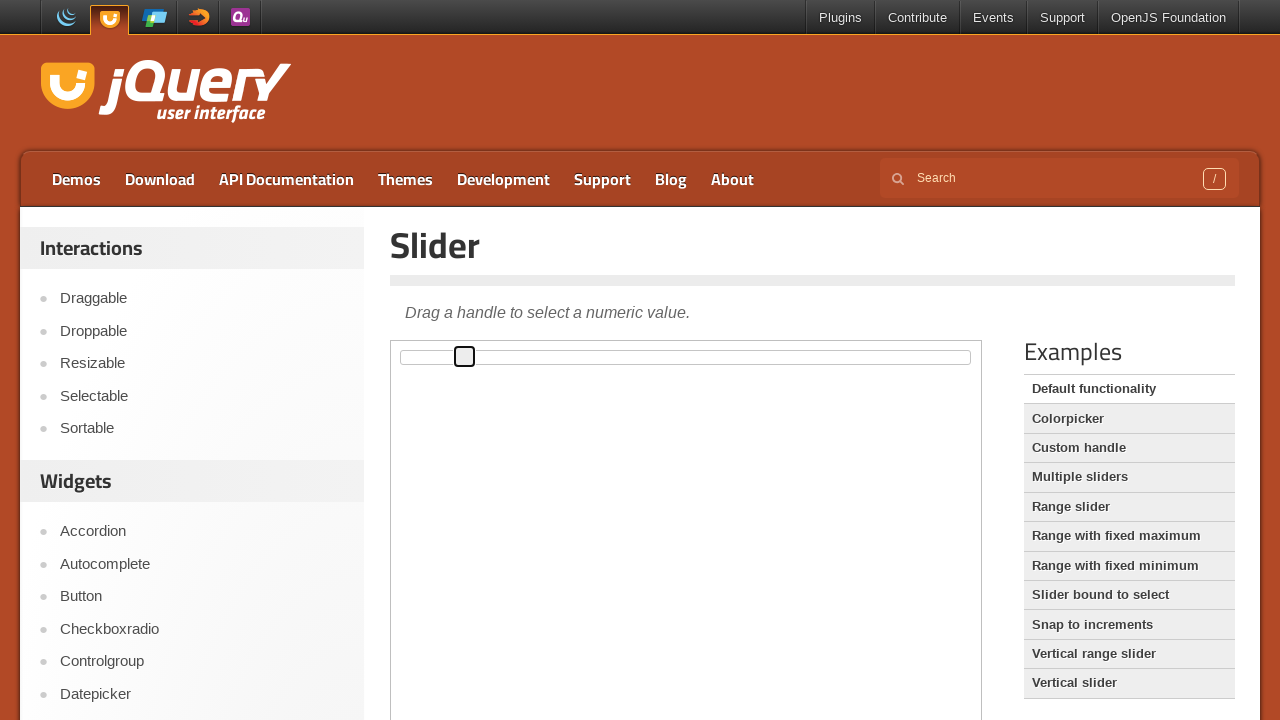